Tests scrolling functionality on mortgage calculator website by scrolling to a share button and clicking it

Starting URL: https://www.mortgagecalculator.org

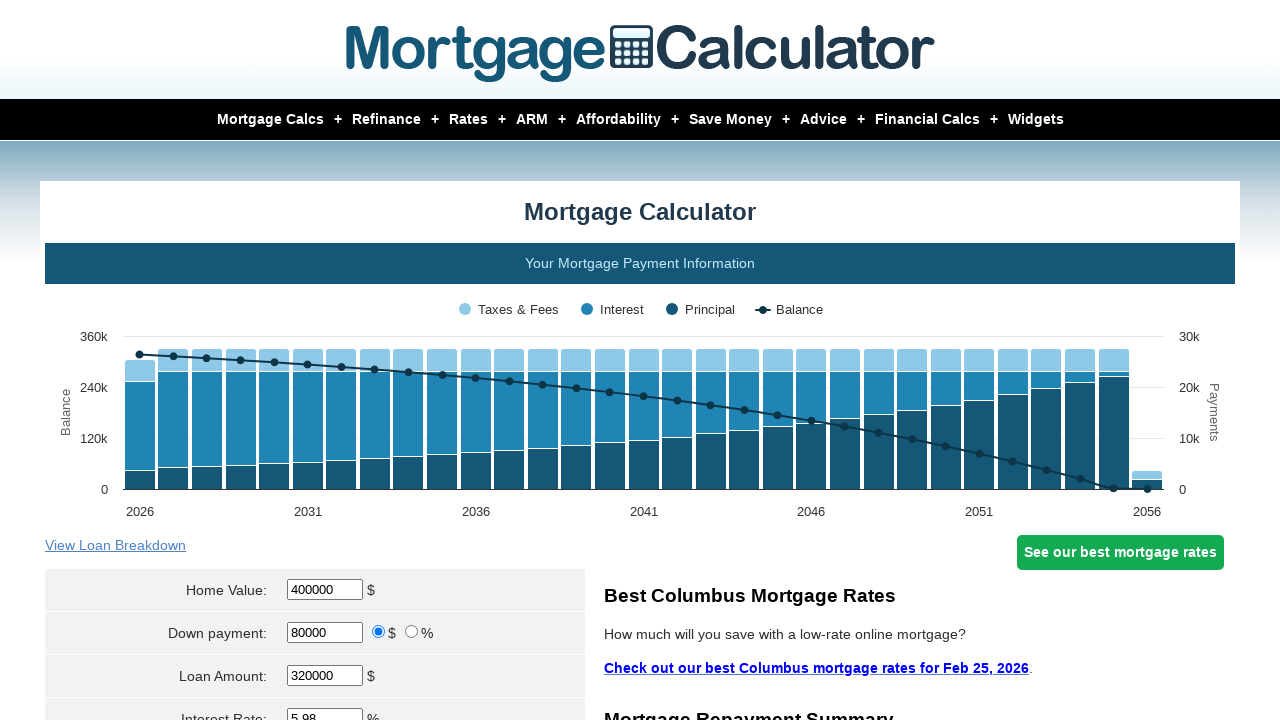

Waited for mortgage calculator page to load
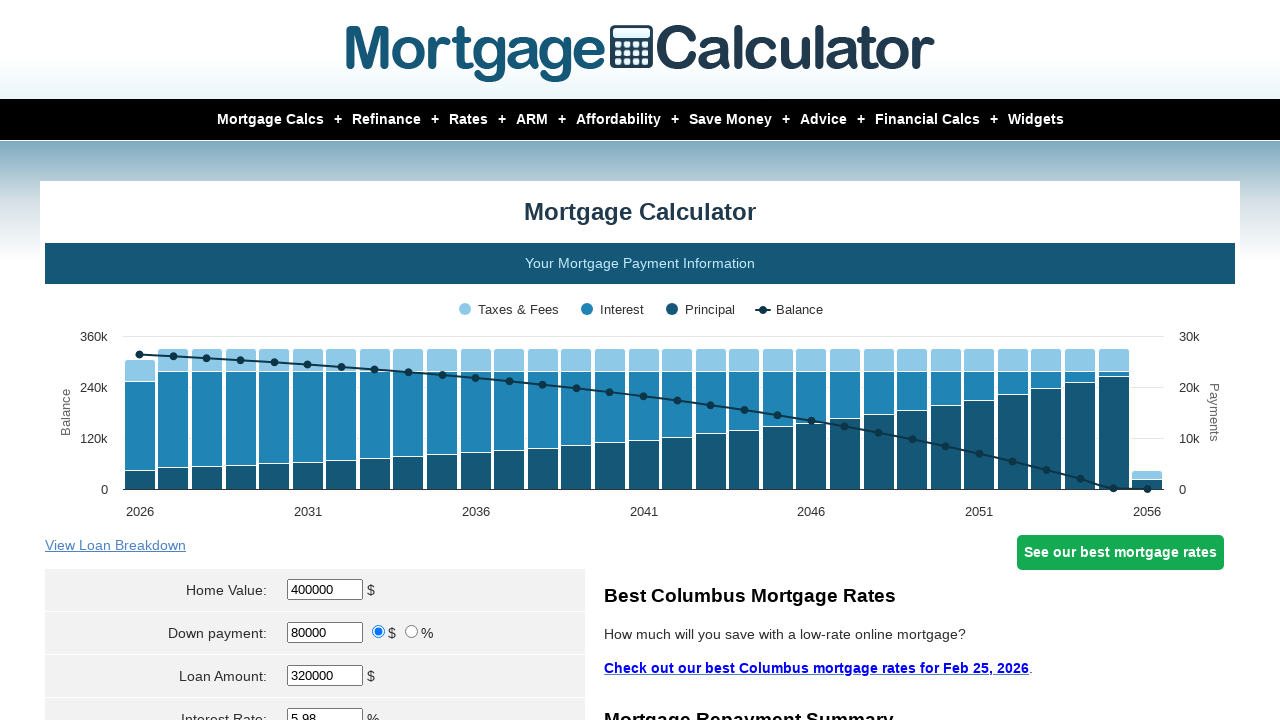

Located share button element
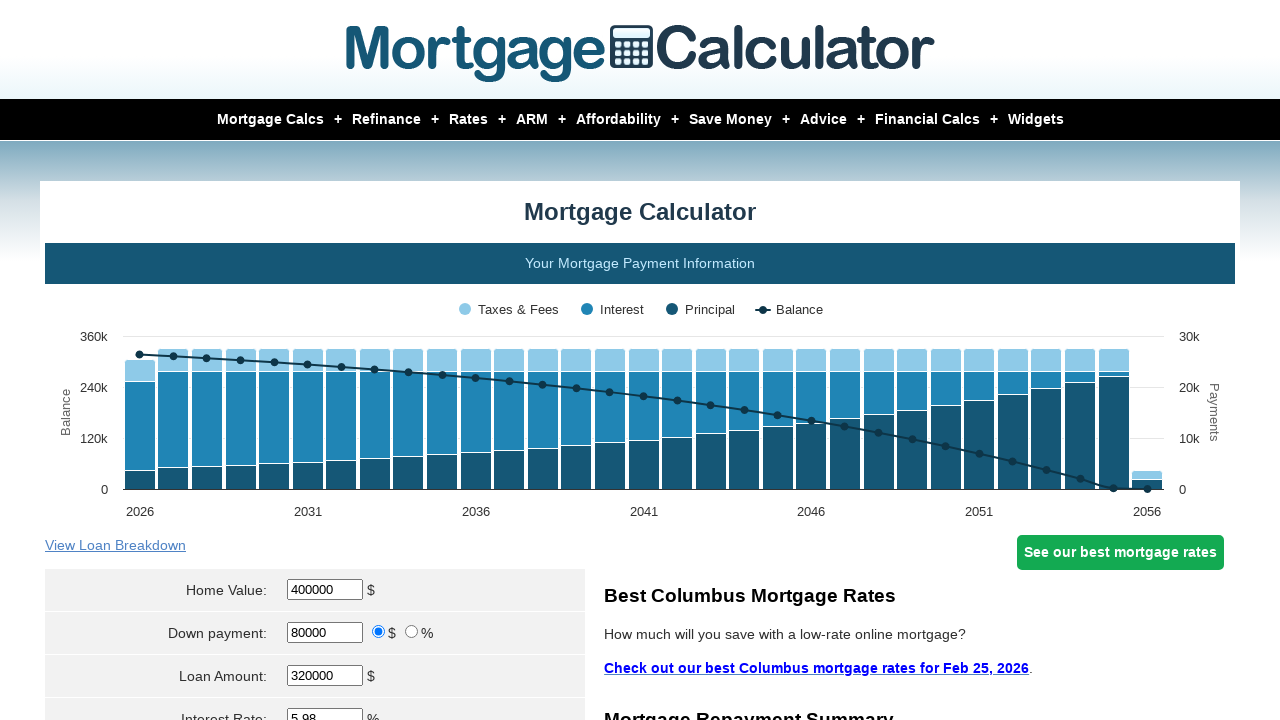

Scrolled share button into view
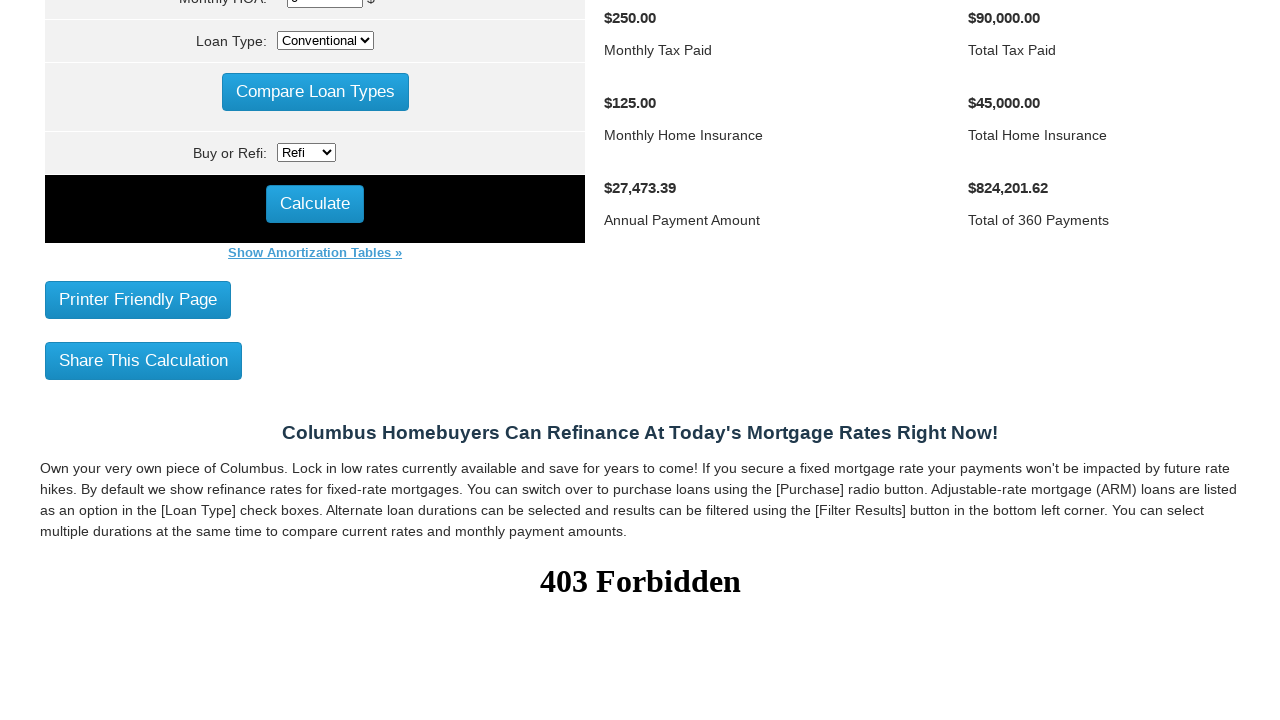

Waited for page to stabilize after scrolling
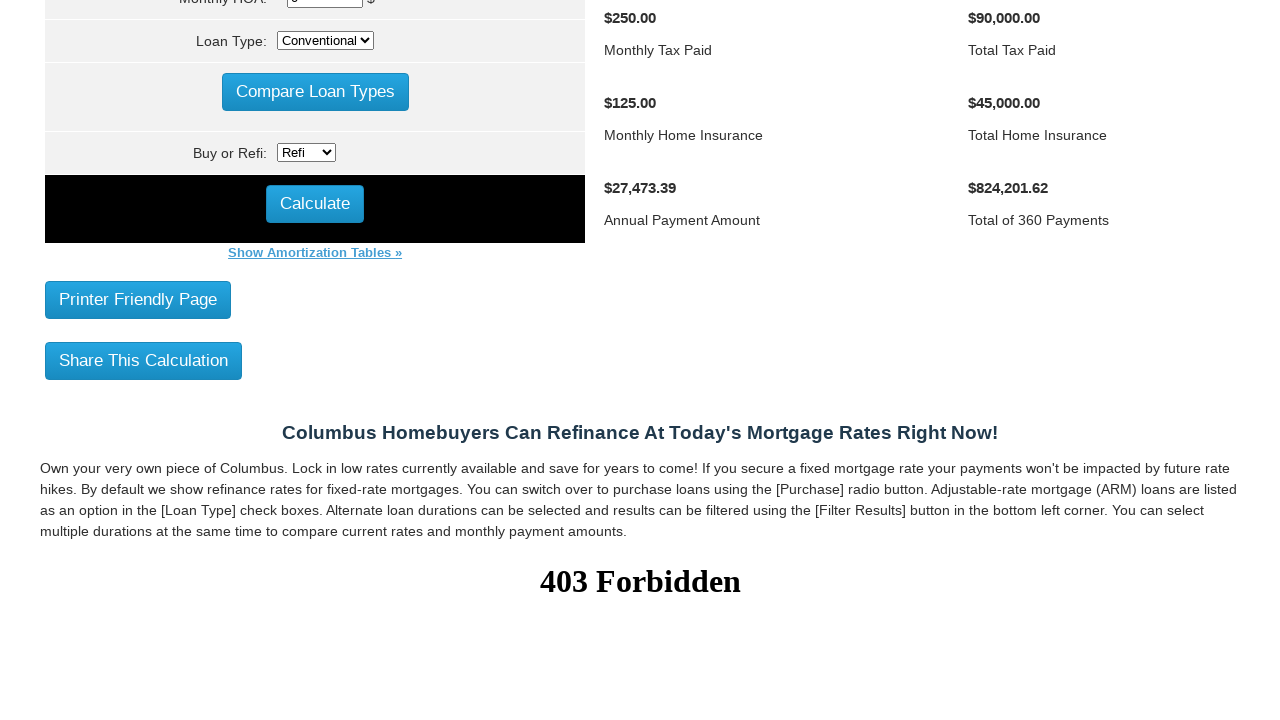

Clicked the share button at (144, 360) on xpath=//*[@id='share_button']
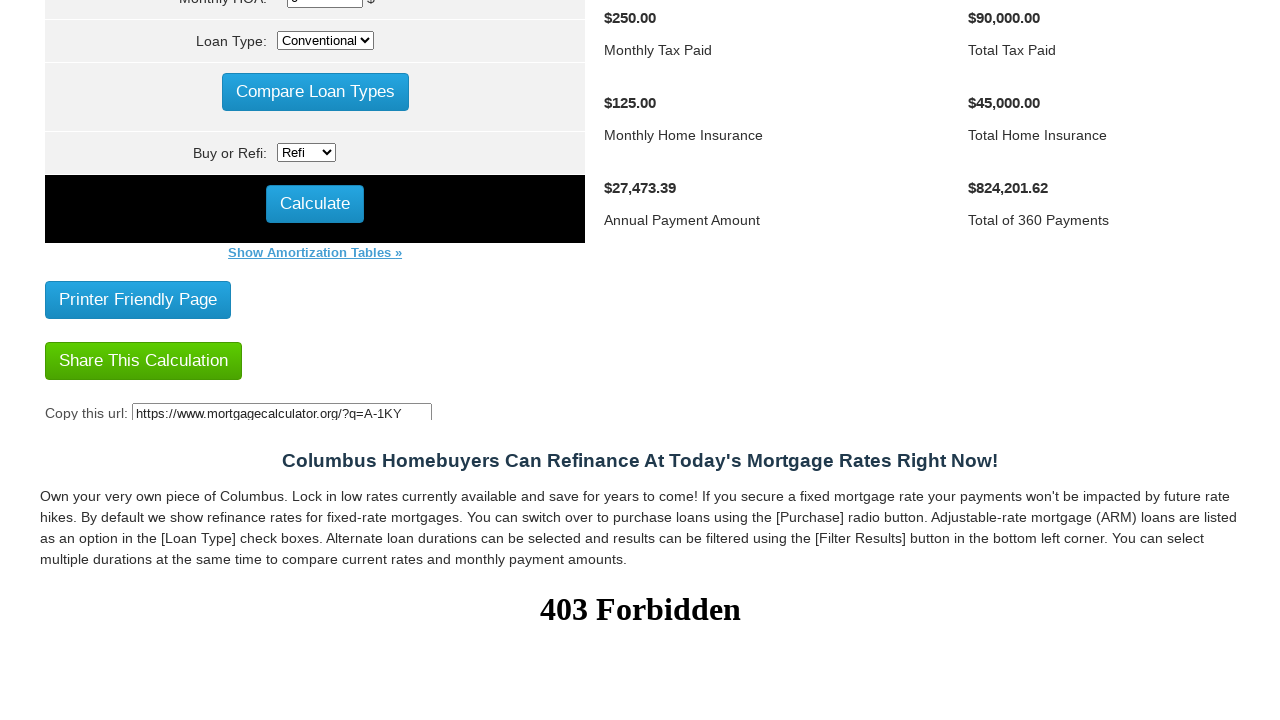

Scrolled page back up by 400 pixels
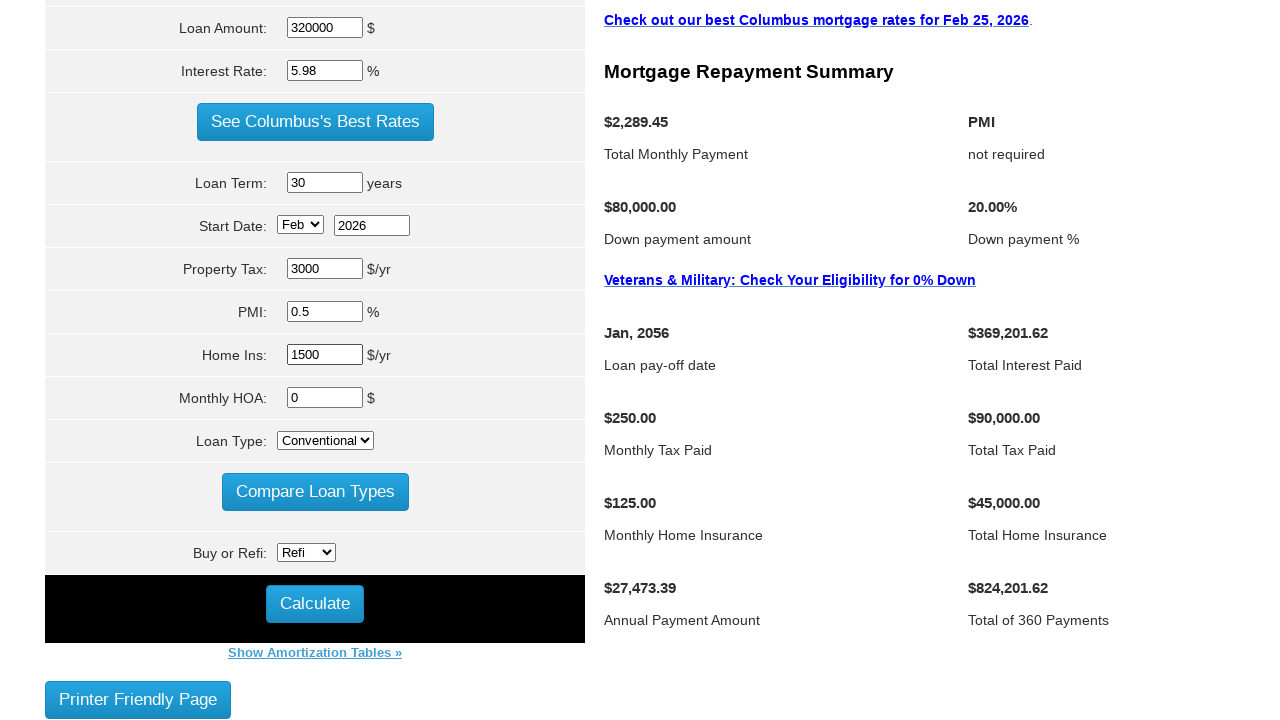

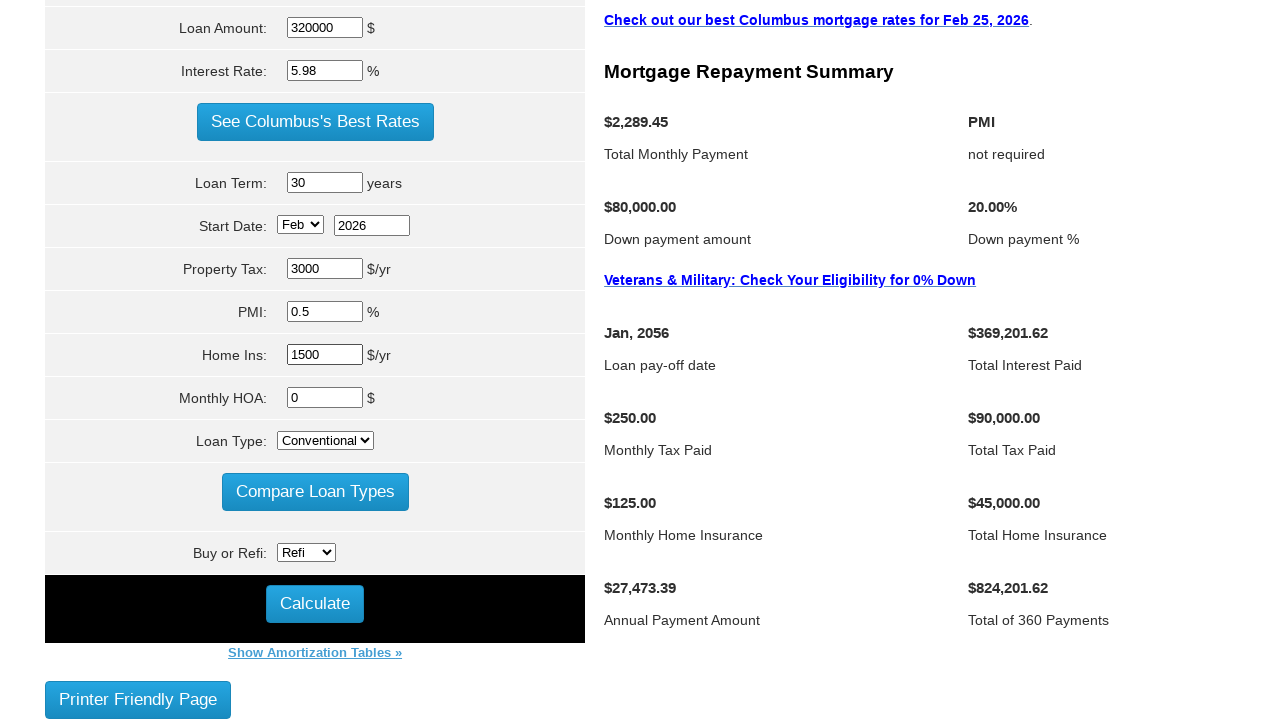